Tests dynamic checkbox controls - checks checkbox, removes it, then adds it back with waiting for state changes

Starting URL: https://the-internet.herokuapp.com/dynamic_controls

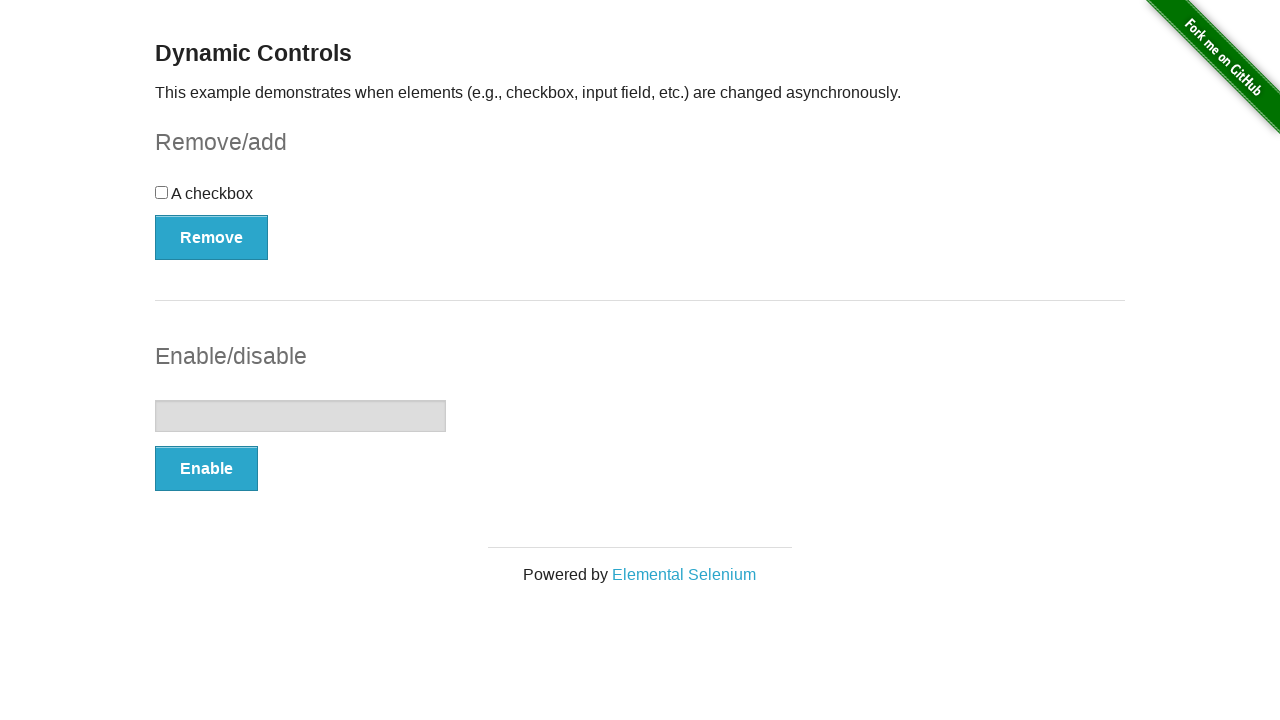

Checked the dynamic checkbox at (162, 192) on #checkbox-example input[type='checkbox']
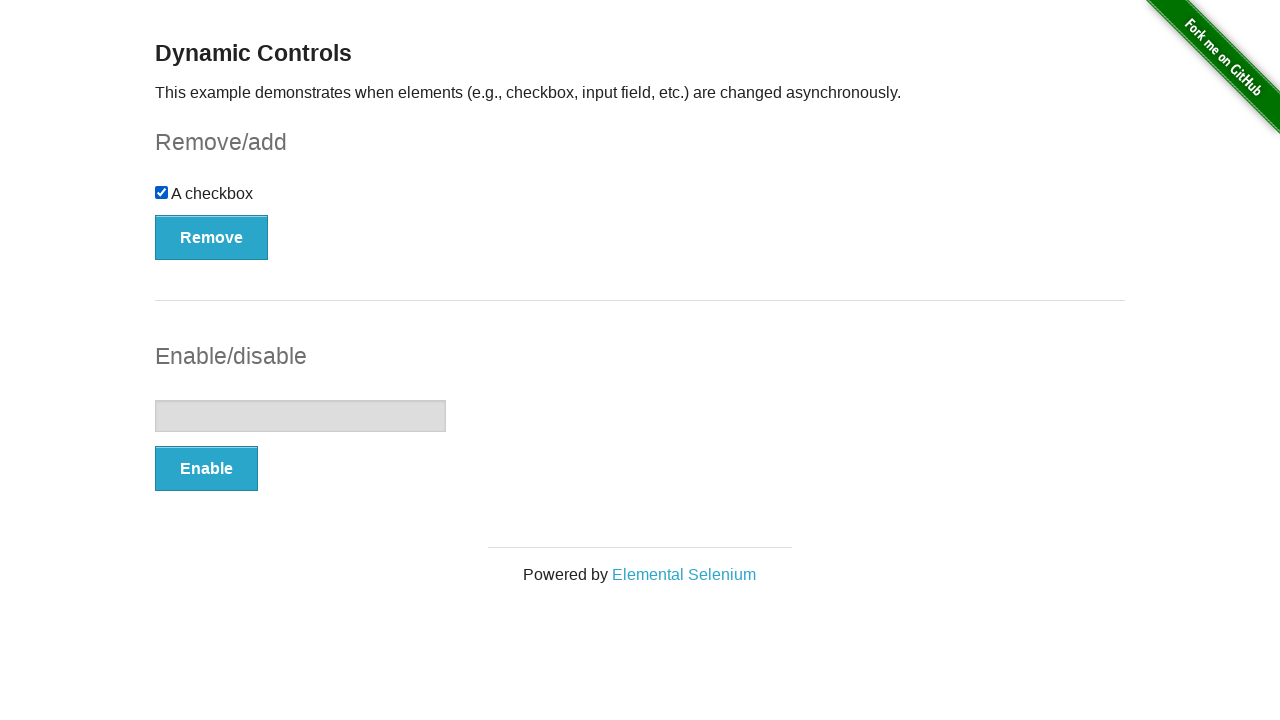

Clicked remove button to delete checkbox at (212, 237) on #checkbox-example button
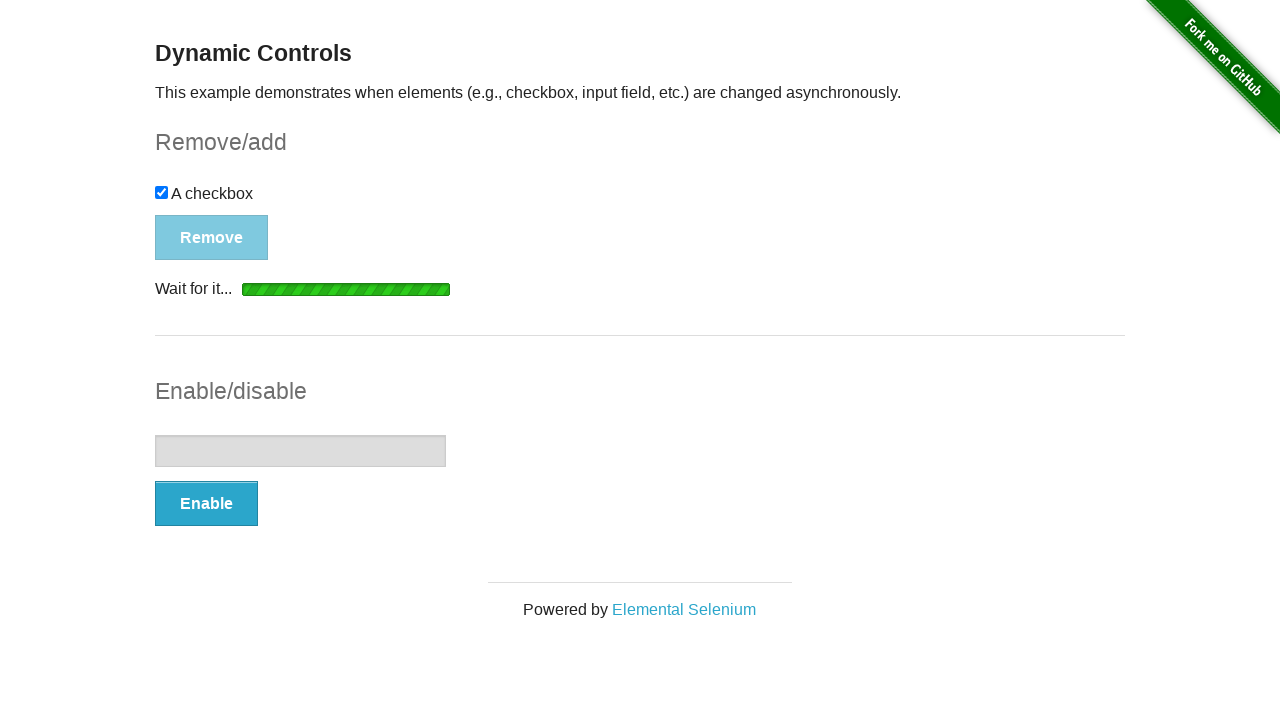

Checkbox removal confirmed with 'It's gone!' message
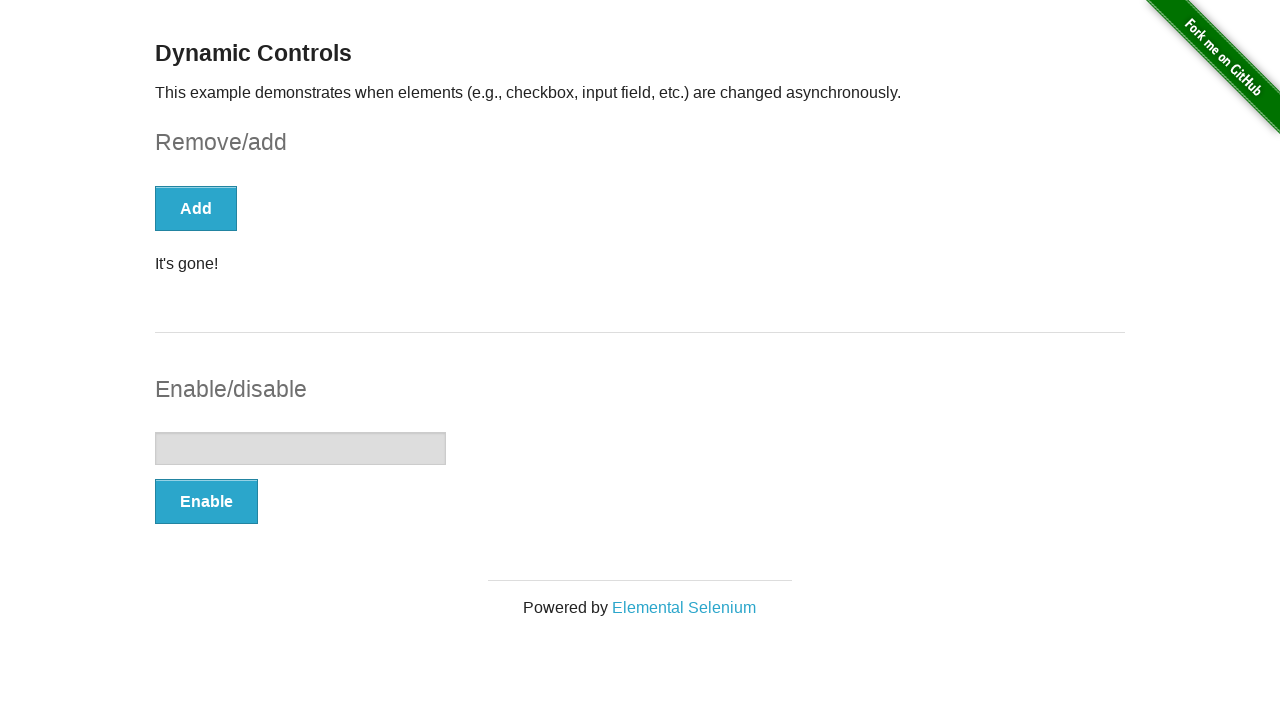

Clicked add button to restore checkbox at (196, 208) on #checkbox-example button
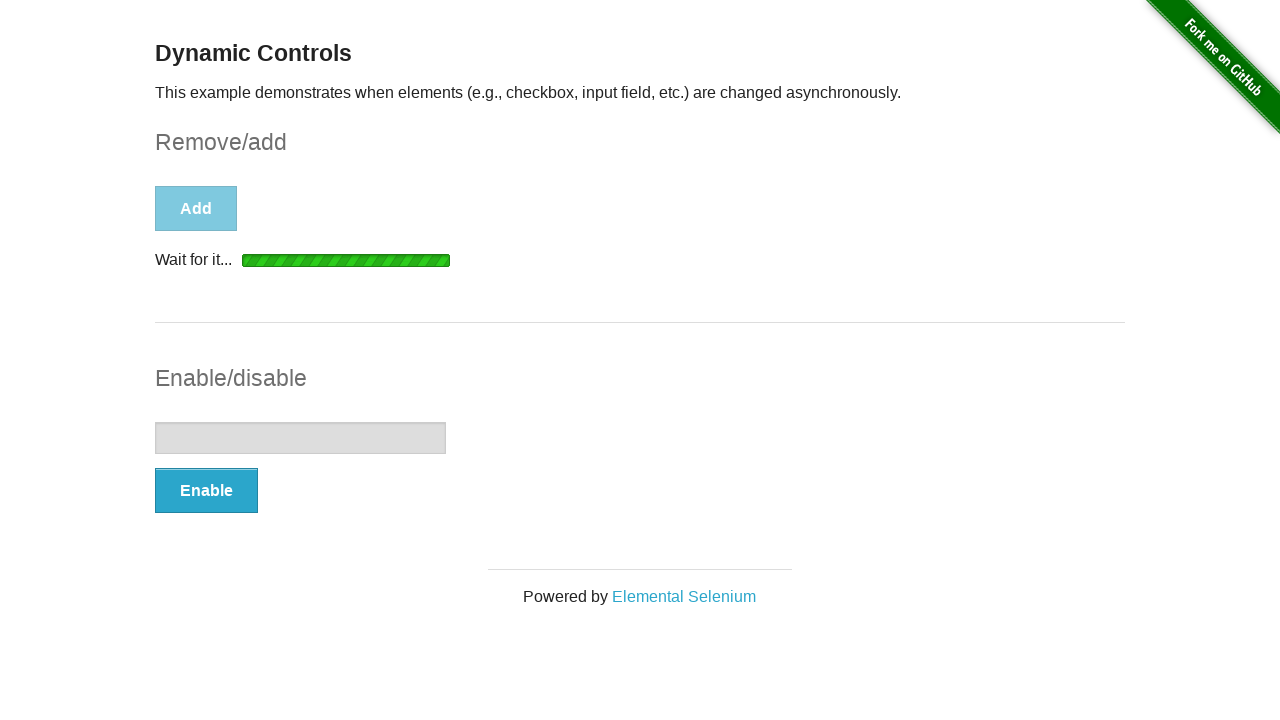

Checkbox restoration confirmed with 'It's back!' message
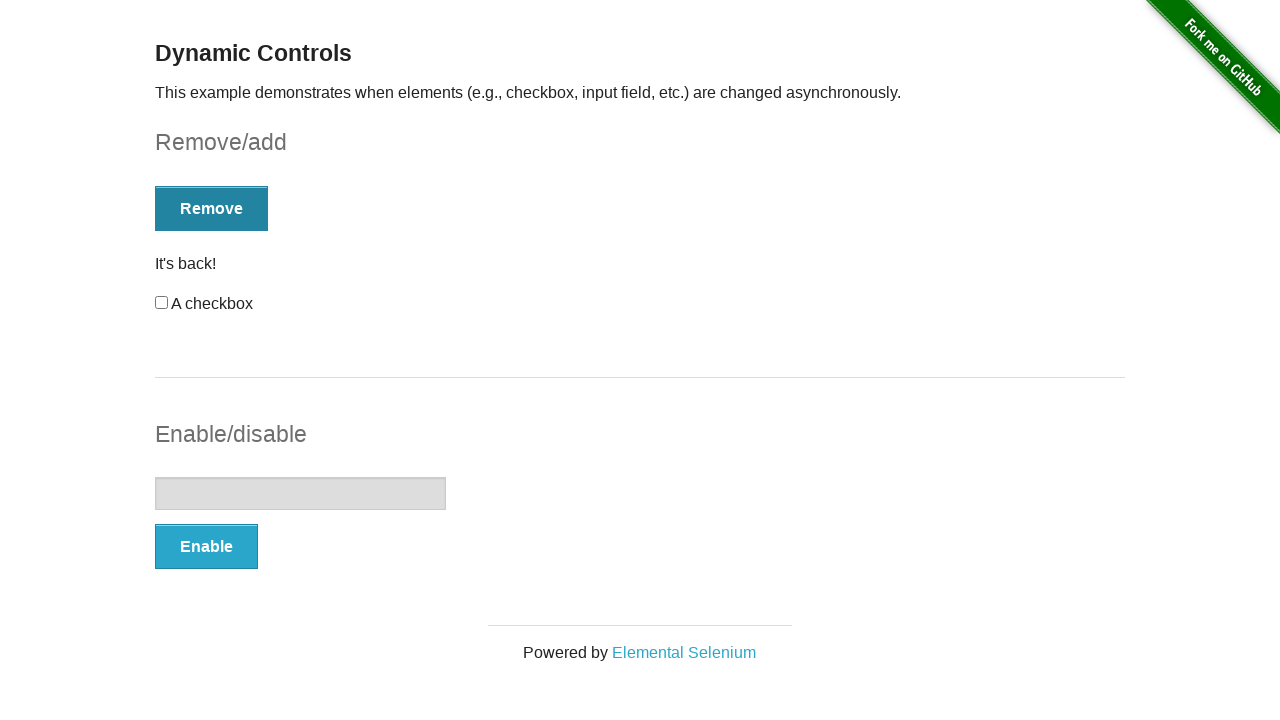

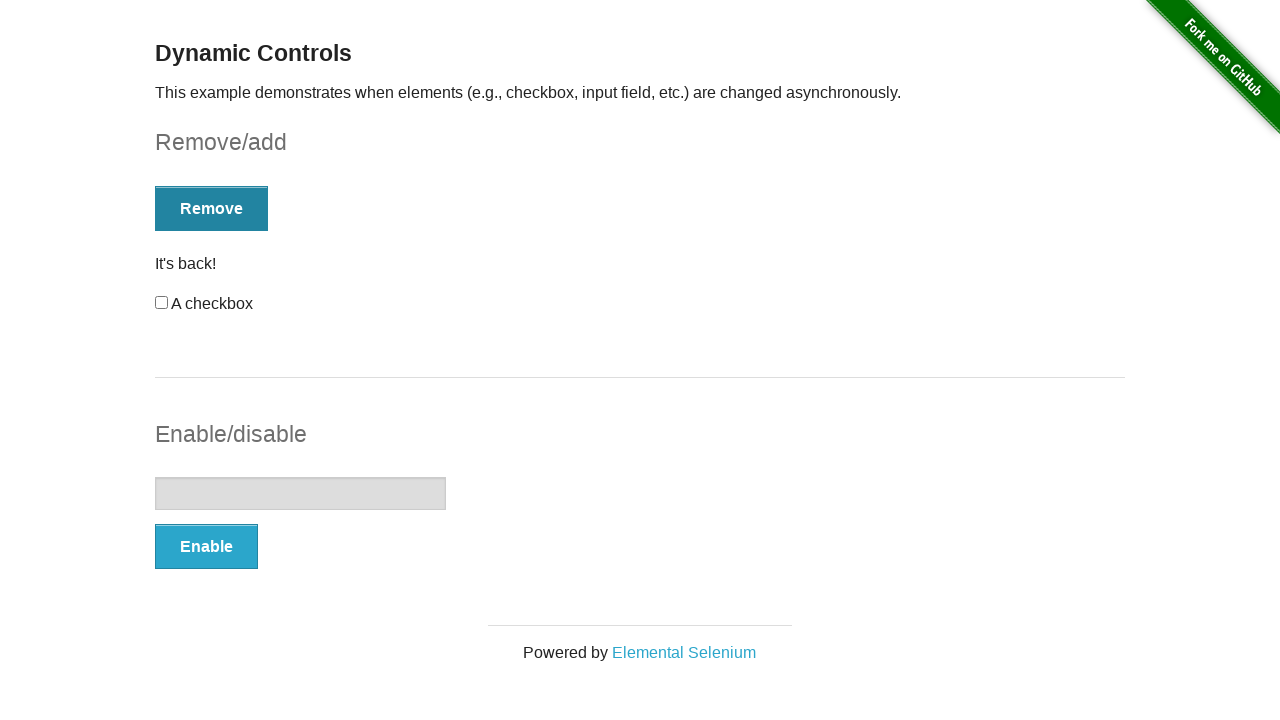